Tests the Web Tables functionality on DemoQA by navigating to the Elements section, opening Web Tables, and adding a new record with user information including name, email, age, salary, and department.

Starting URL: https://demoqa.com/

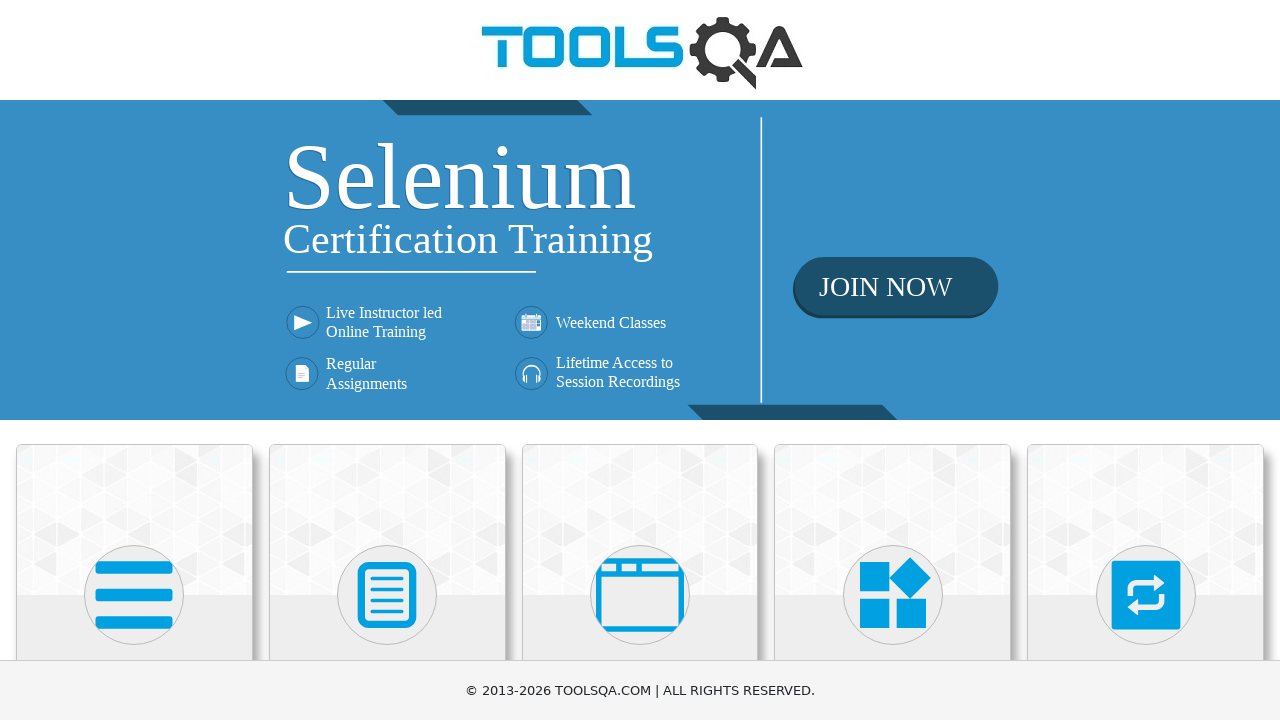

Scrolled Elements section into view
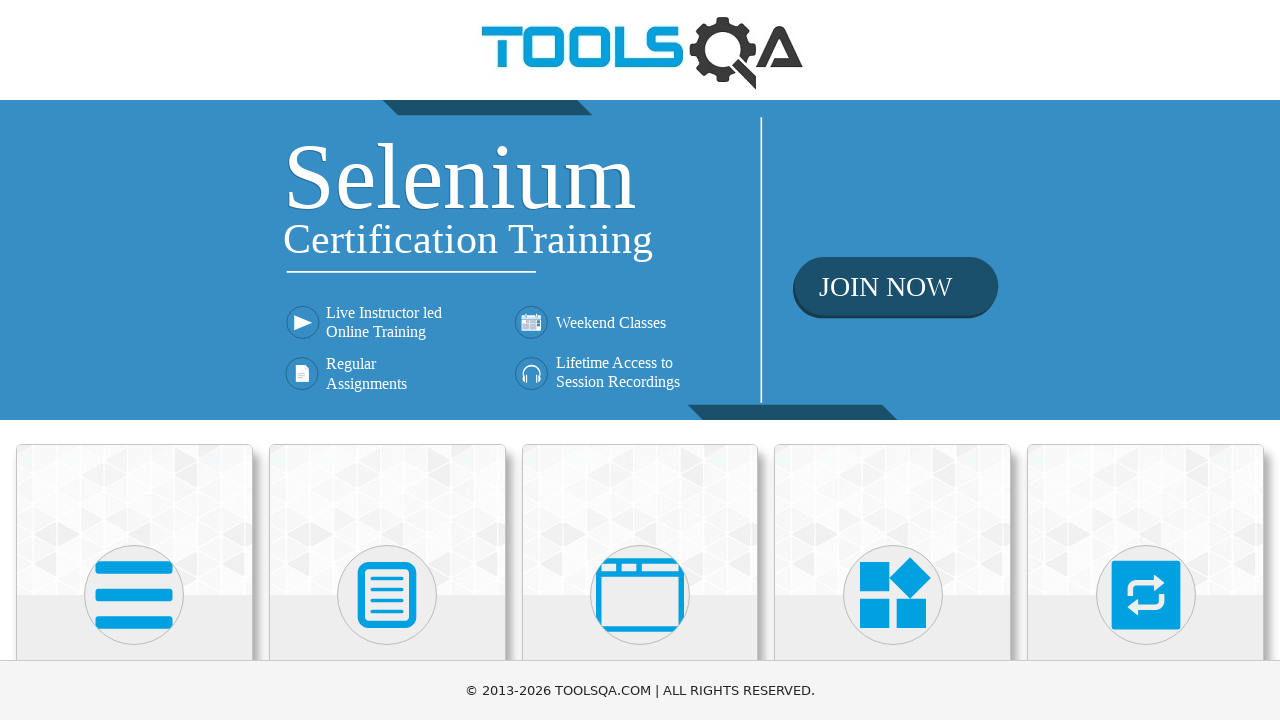

Clicked on Elements section at (134, 360) on xpath=//h5[text()='Elements']
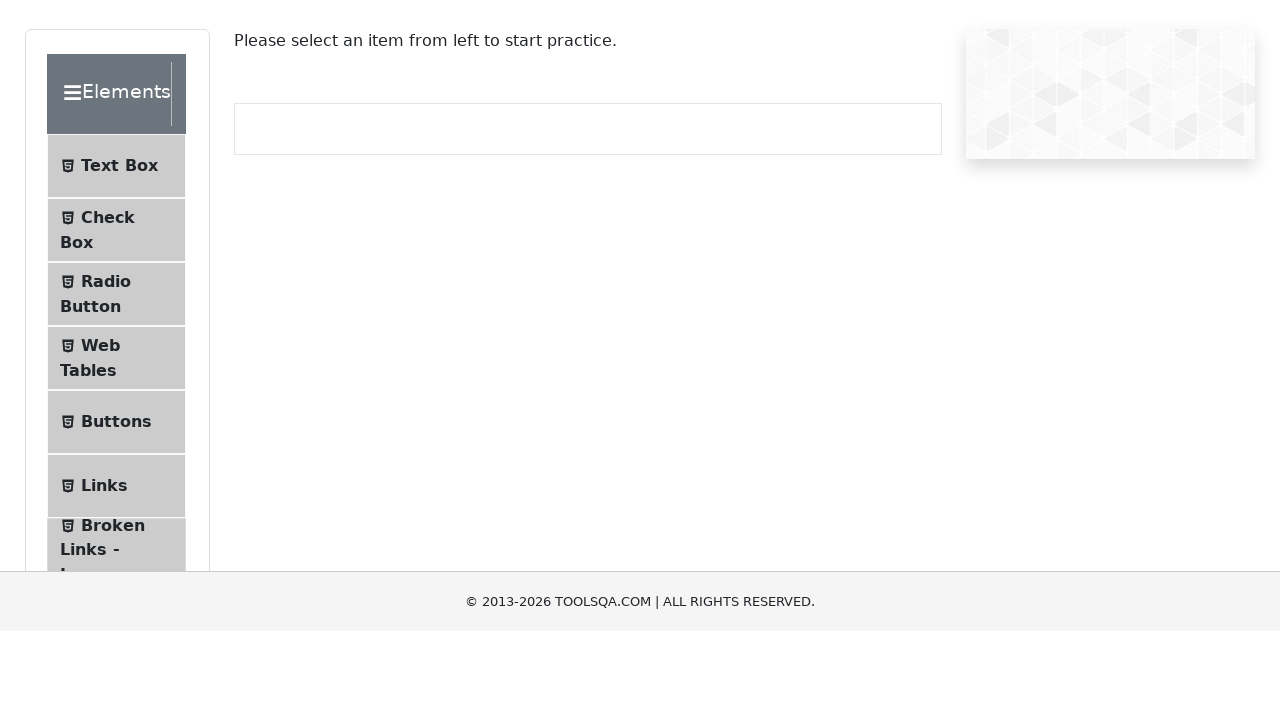

Clicked on Web Tables menu item at (100, 440) on xpath=//span[text()='Web Tables']
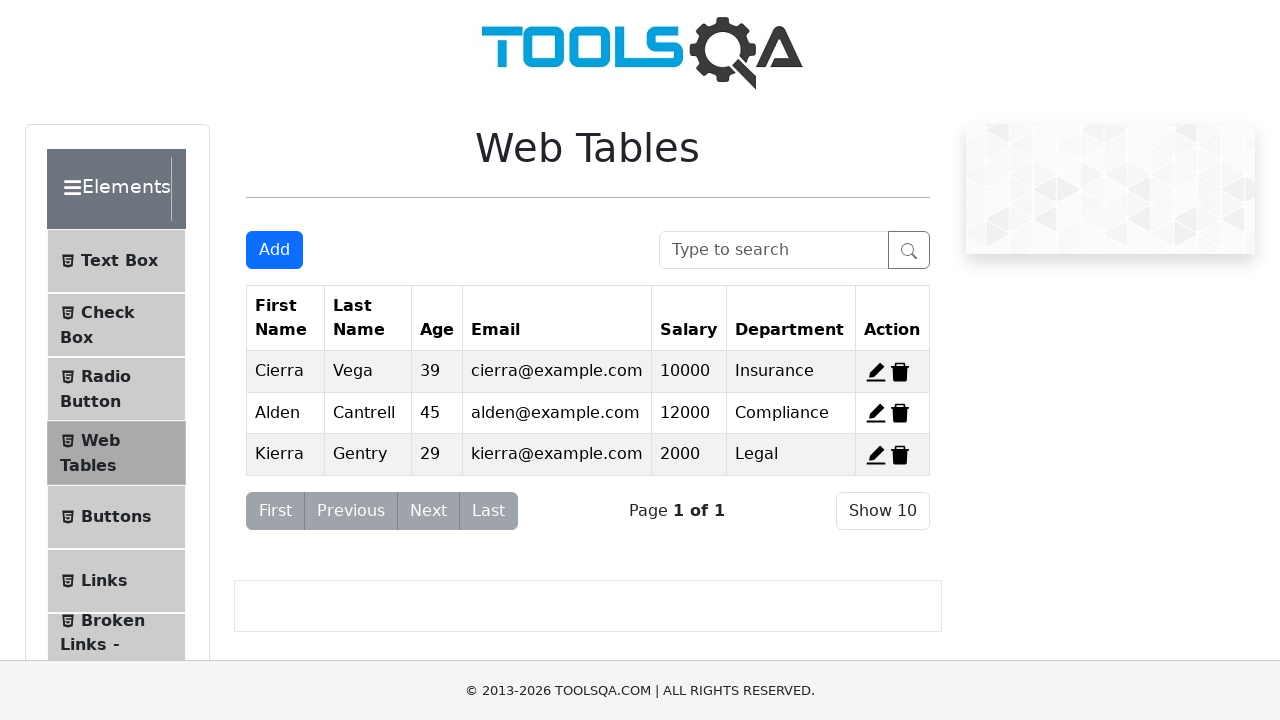

Clicked Add New Record button to open registration form at (274, 250) on #addNewRecordButton
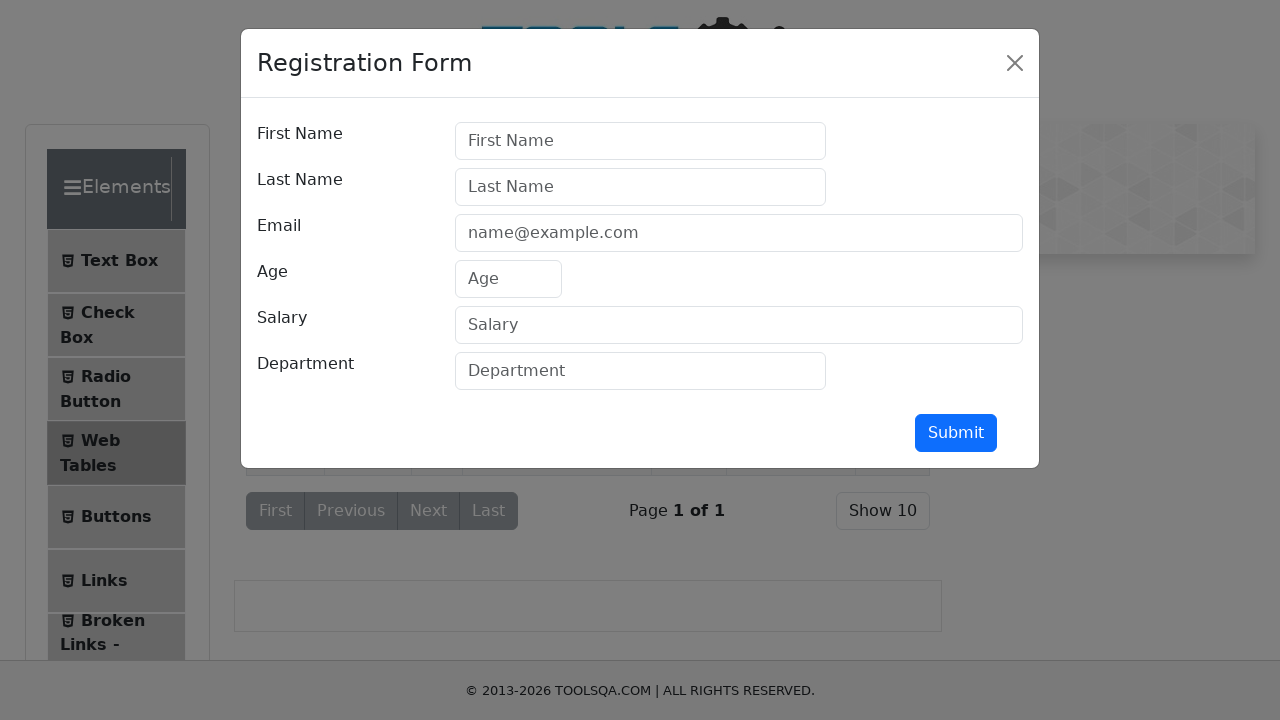

Filled first name field with 'Kate' on #firstName
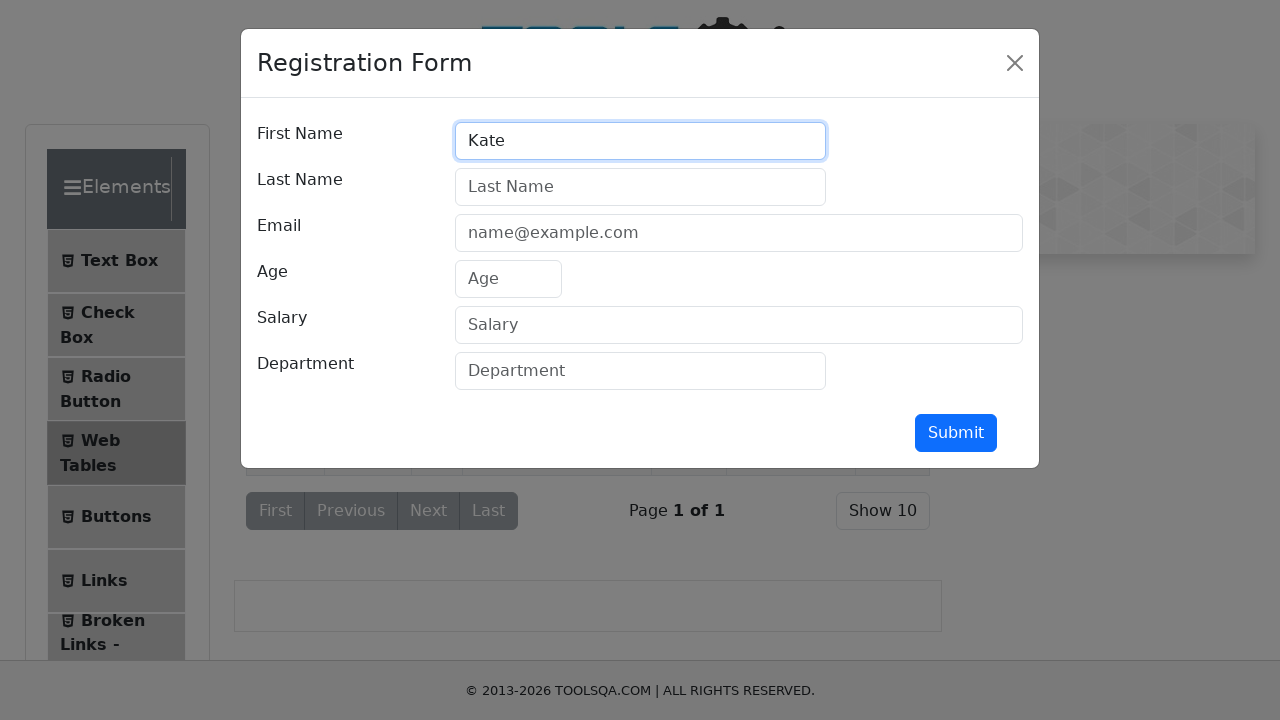

Filled last name field with 'Smith' on #lastName
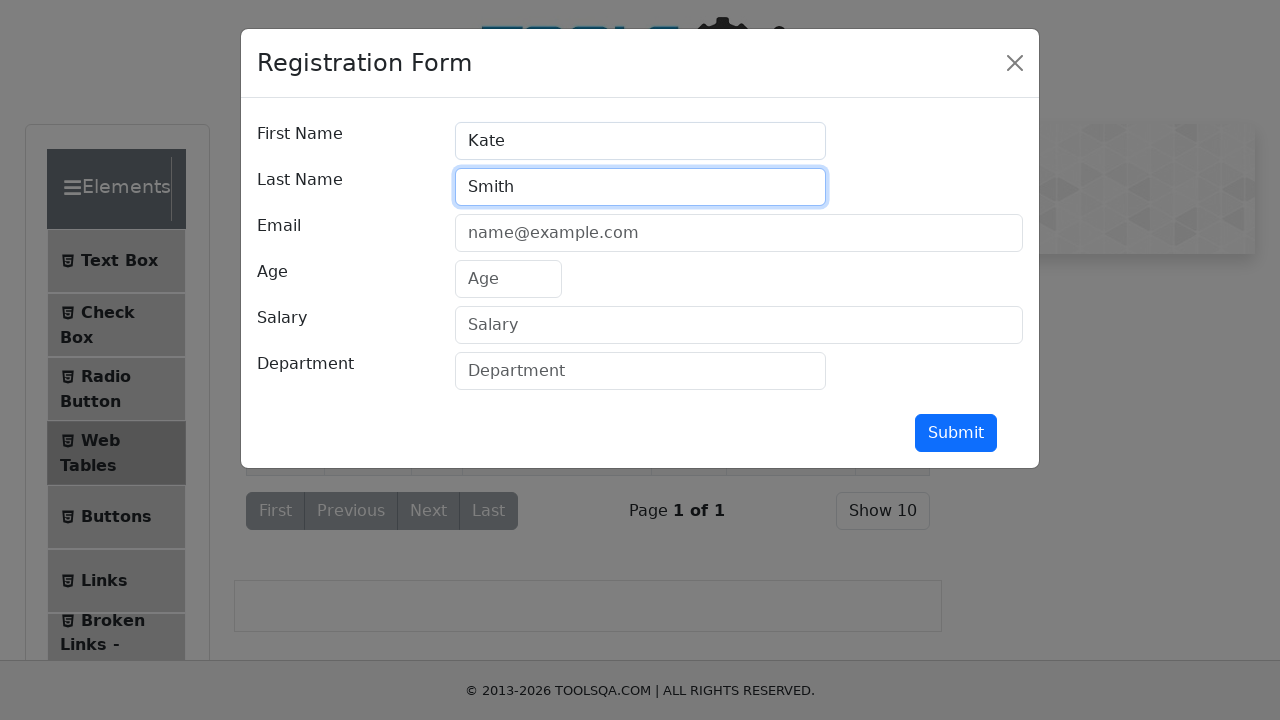

Filled email field with 'ksmith@gmail.com' on #userEmail
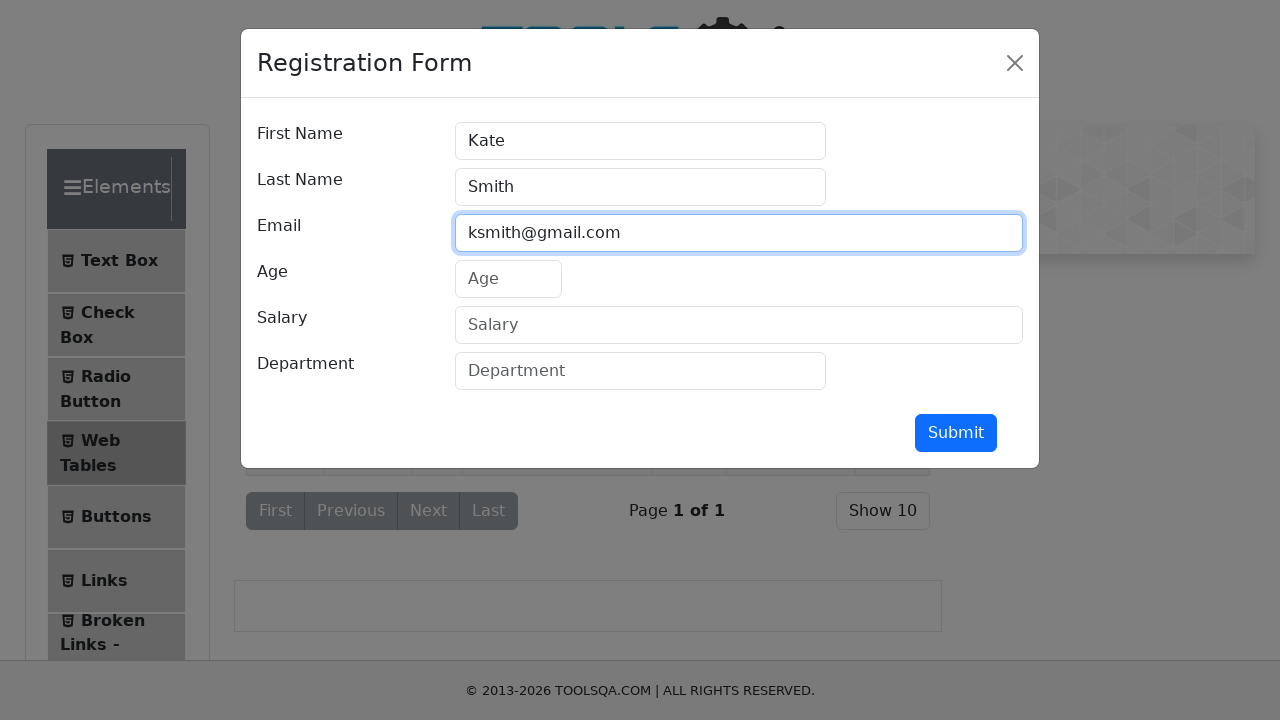

Filled age field with '20' on #age
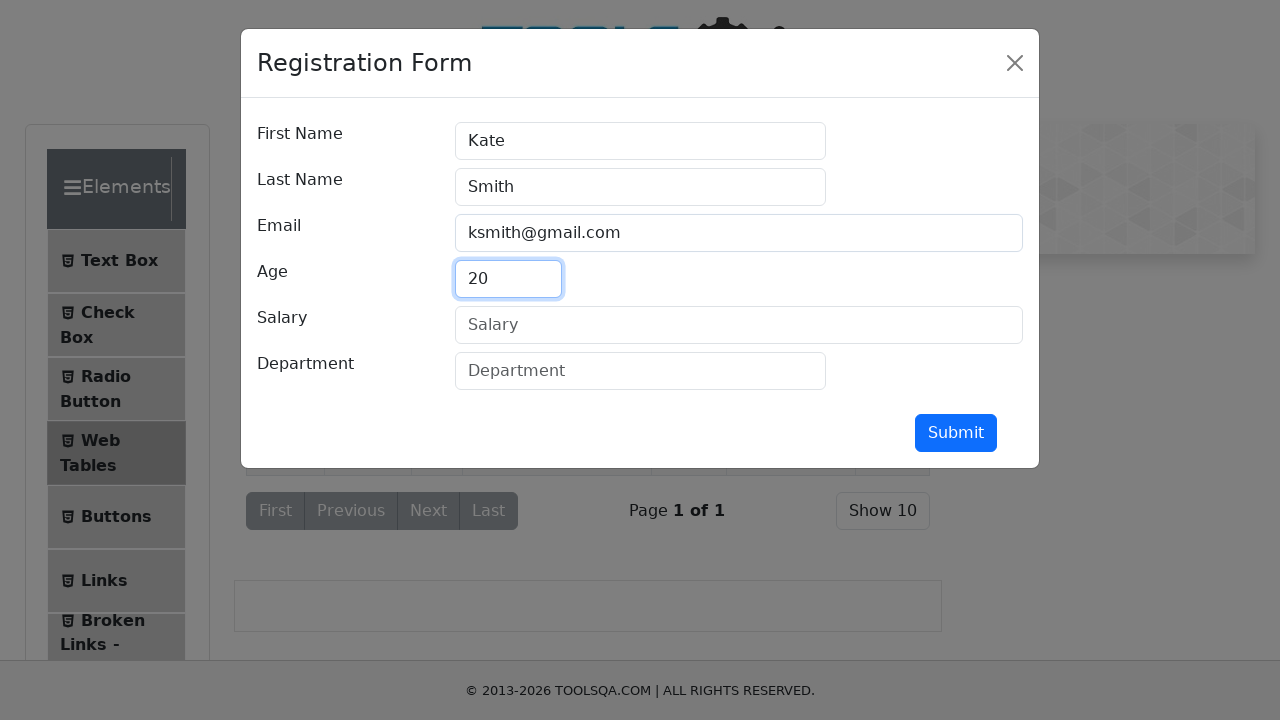

Filled salary field with '25000' on #salary
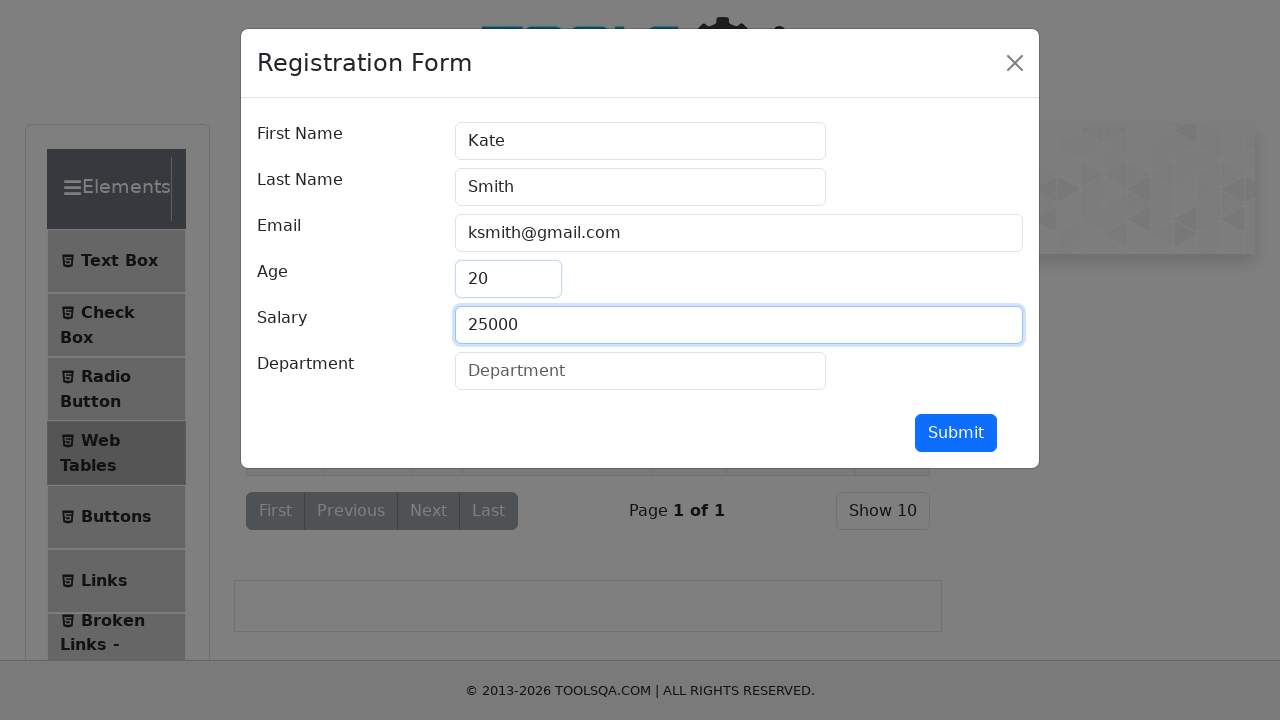

Filled department field with 'Testing' on #department
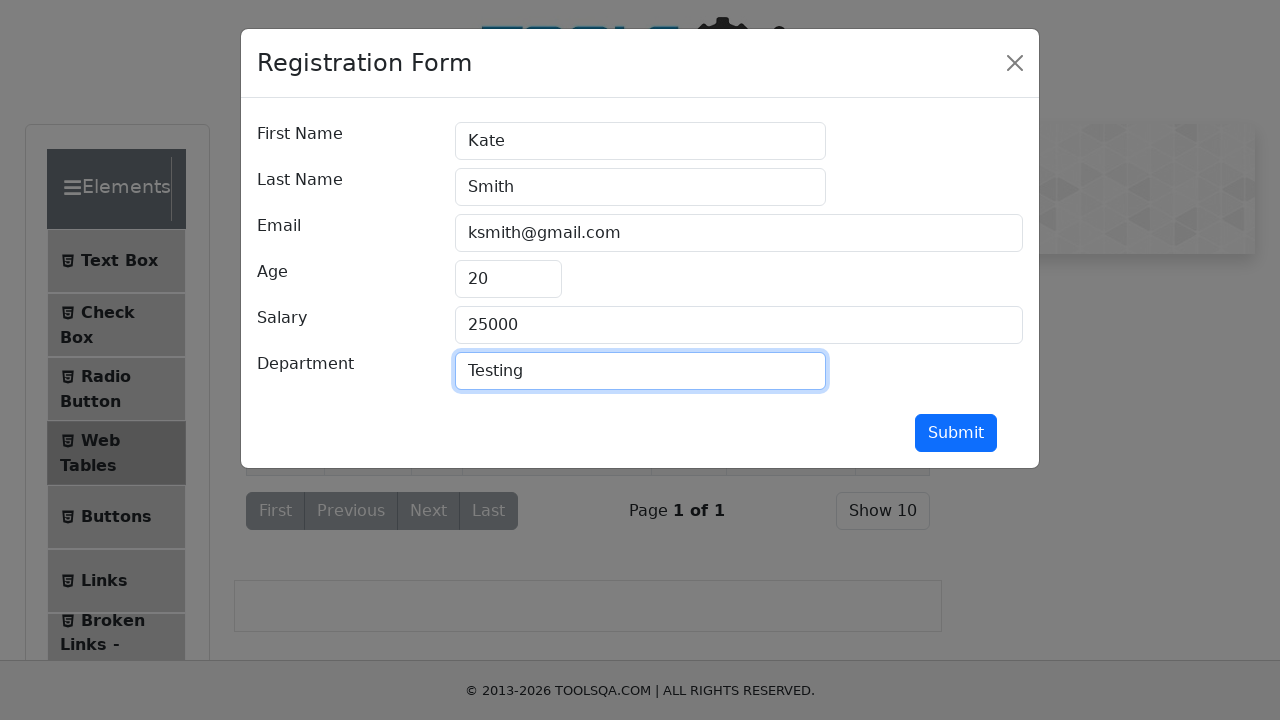

Scrolled submit button into view
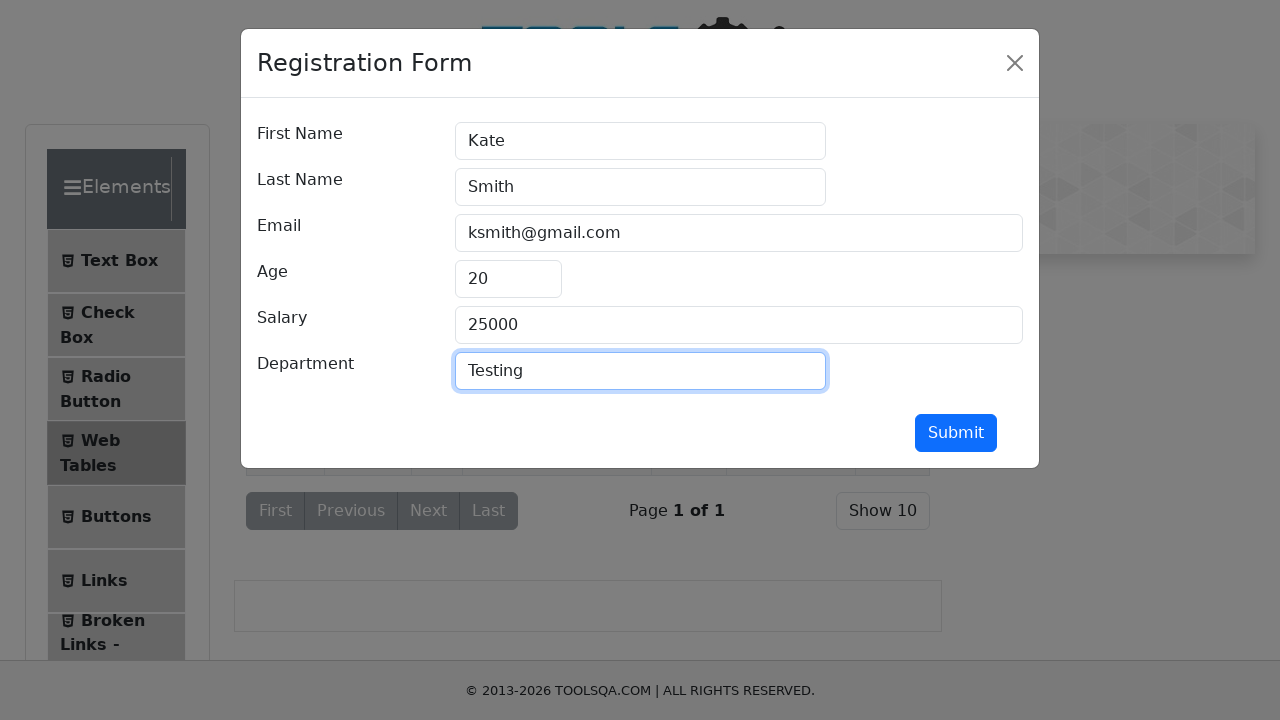

Clicked submit button to add new record with Kate Smith's information at (956, 433) on #submit
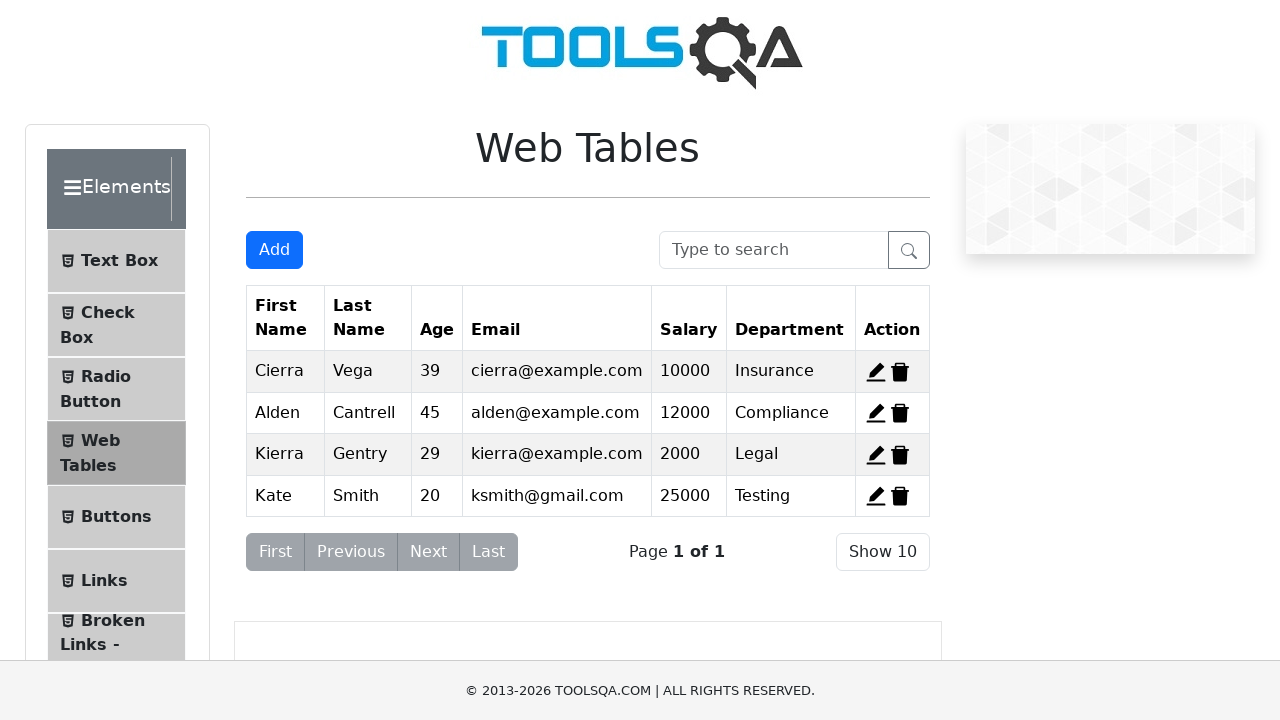

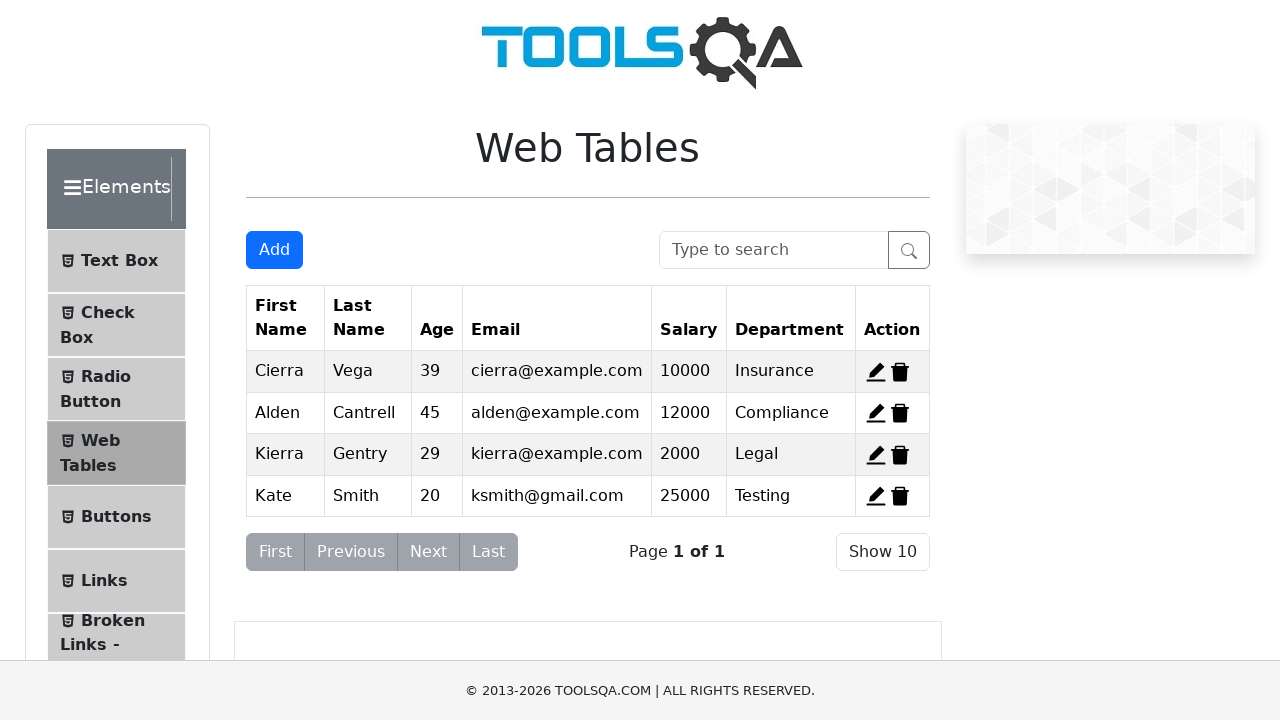